Creates a new paste on Pastebin with bash code, sets syntax highlighting to Bash, sets expiration to 10 minutes, adds a title, and verifies the page title matches the paste name.

Starting URL: https://pastebin.com/

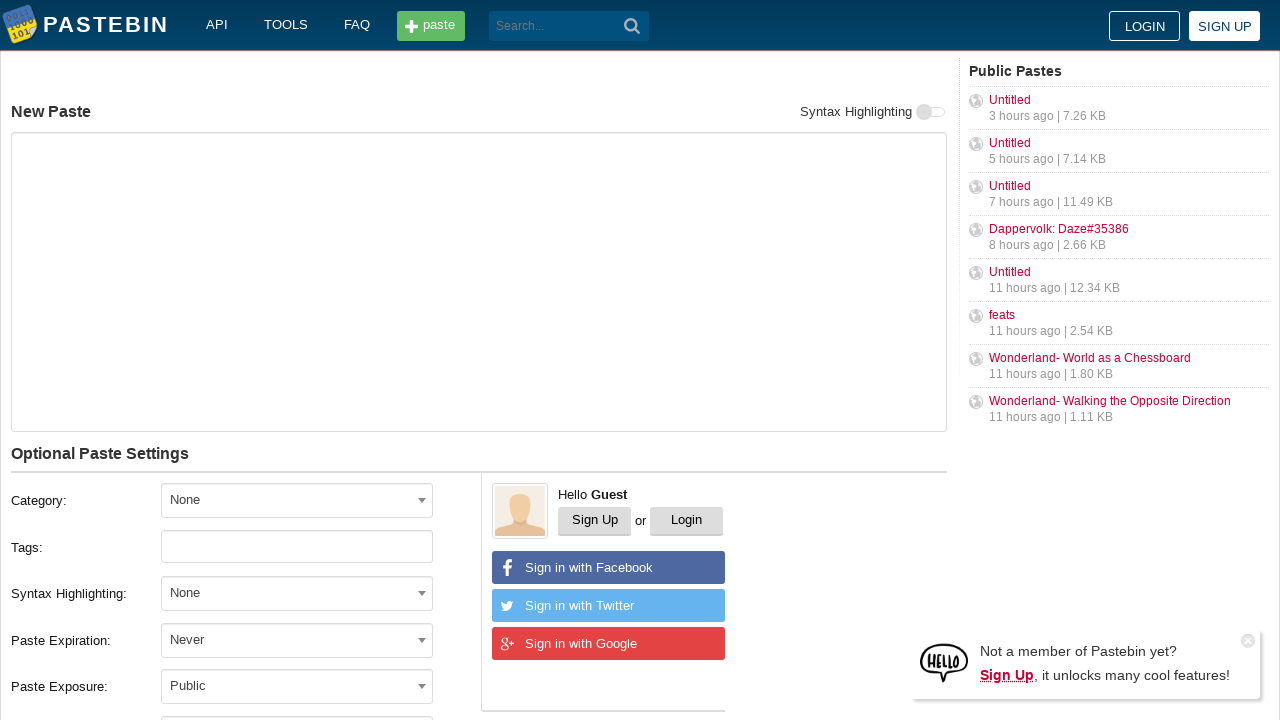

Text area selector loaded
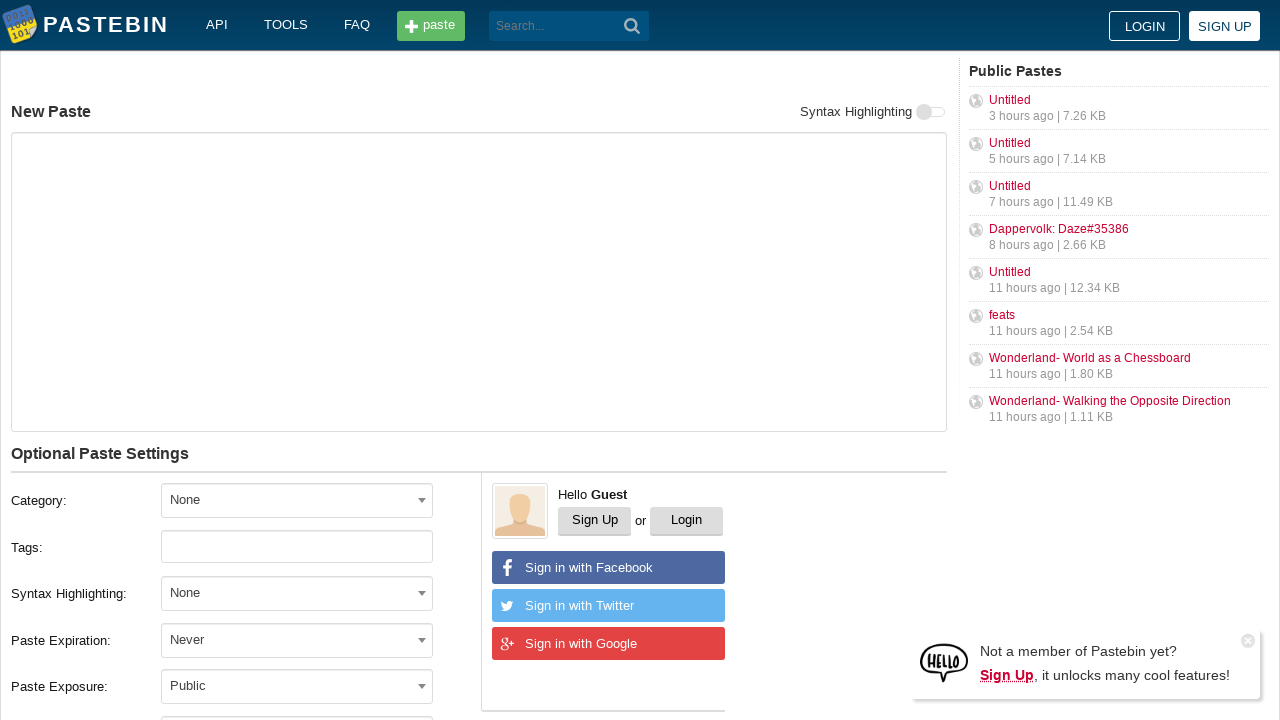

Filled text area with bash code on #postform-text
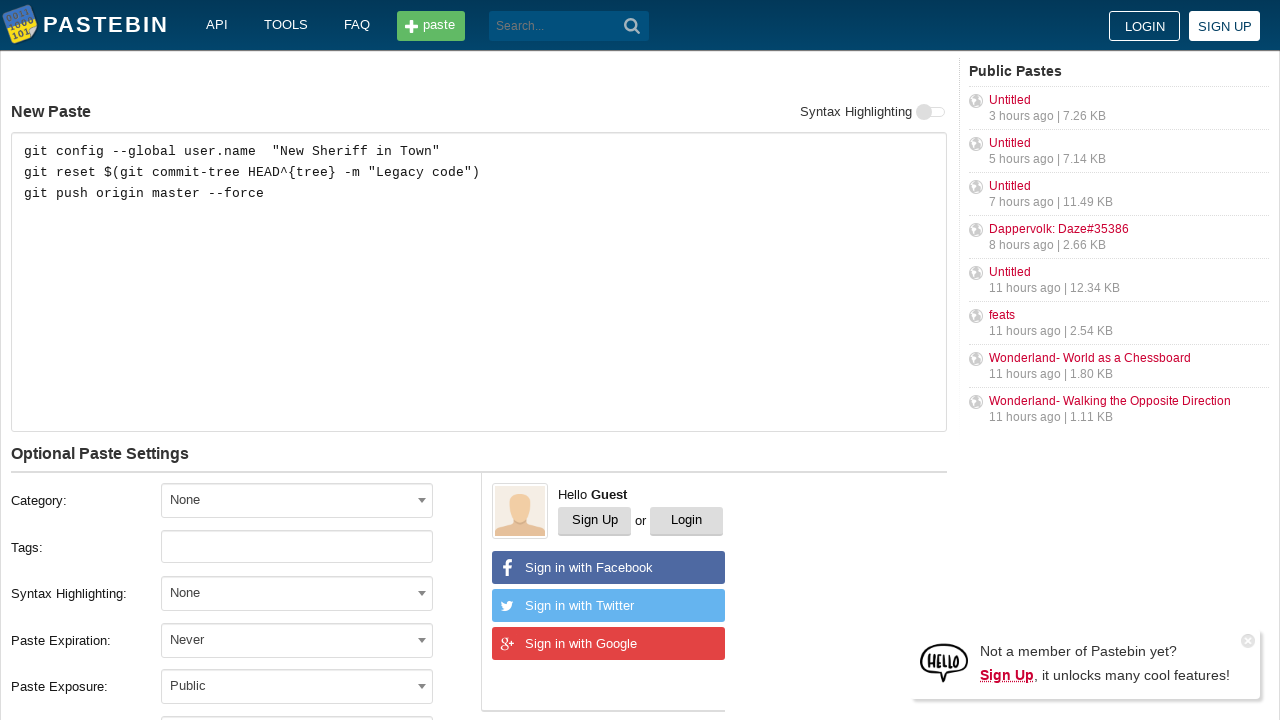

Clicked syntax highlighting dropdown at (297, 593) on #select2-postform-format-container
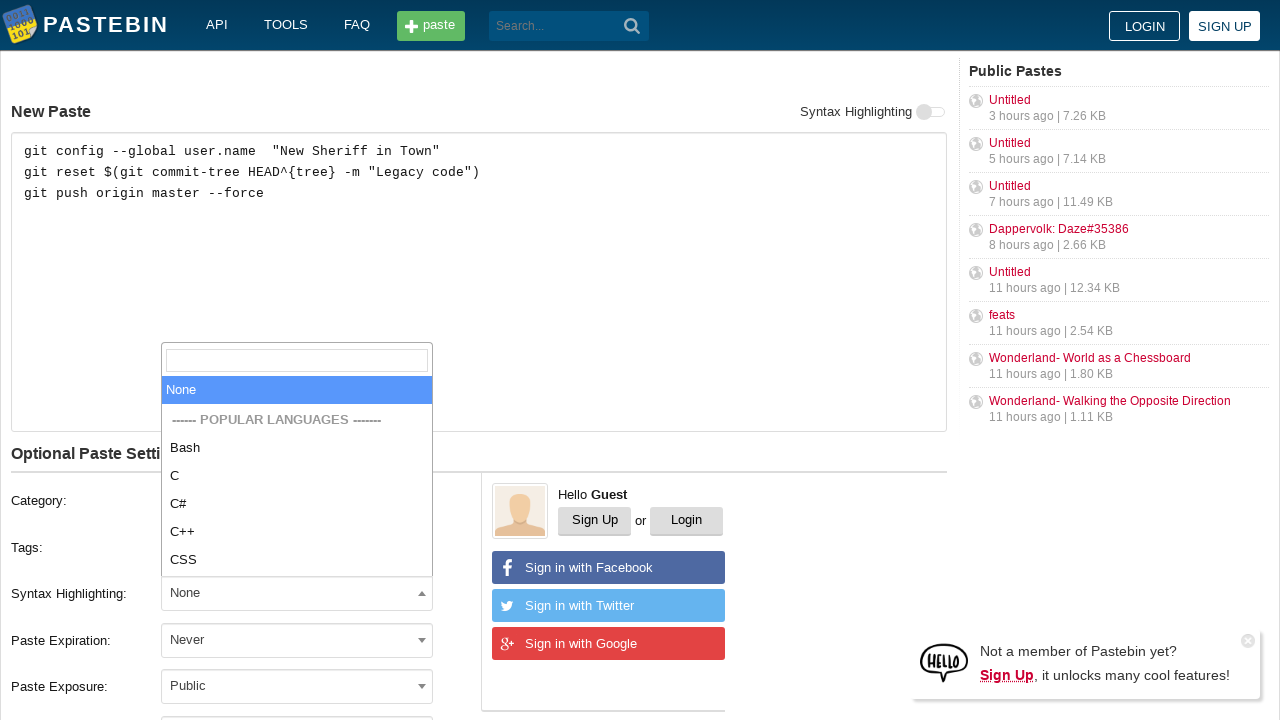

Bash syntax option appeared
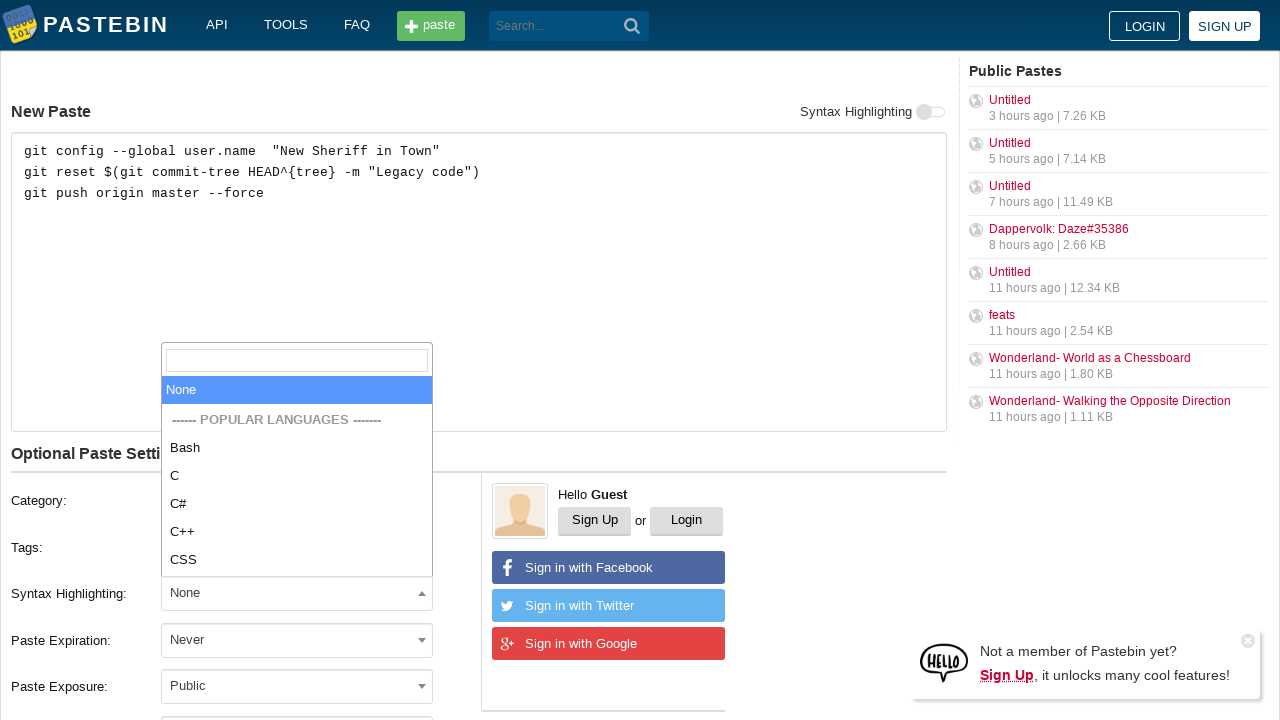

Selected Bash syntax highlighting at (297, 448) on xpath=//li[text()='Bash']>> nth=0
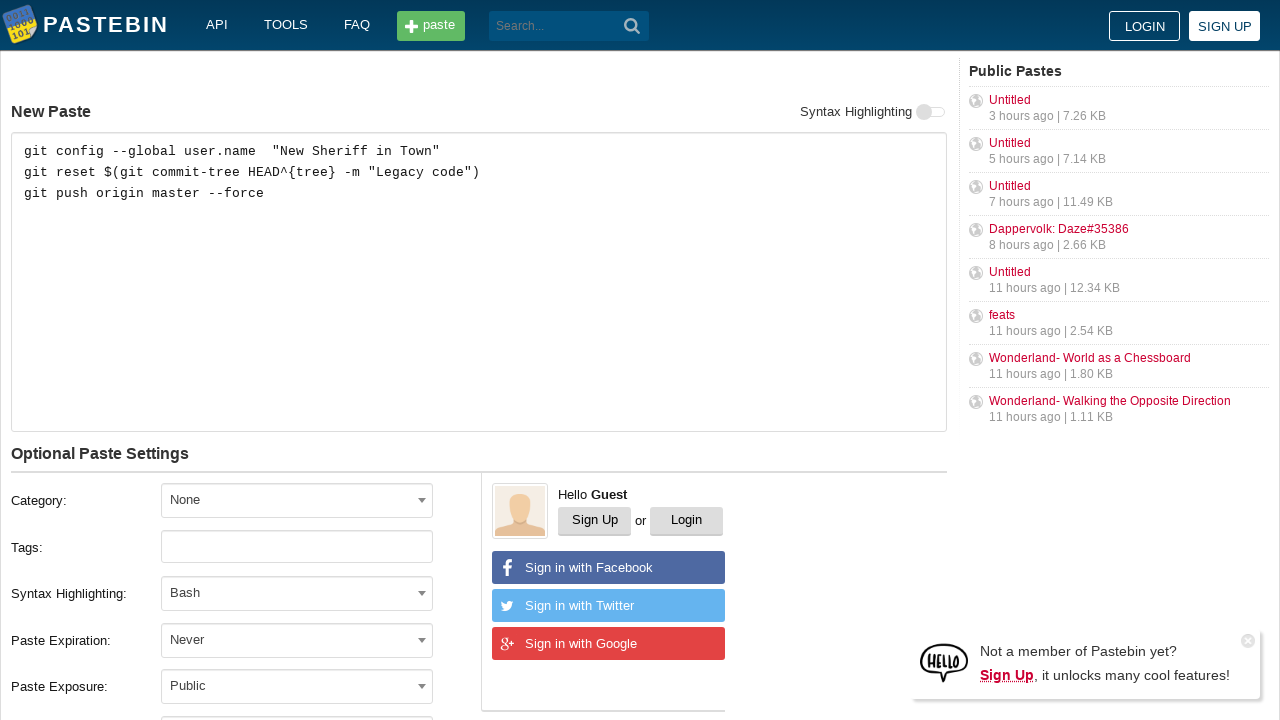

Clicked paste expiration dropdown at (297, 640) on #select2-postform-expiration-container
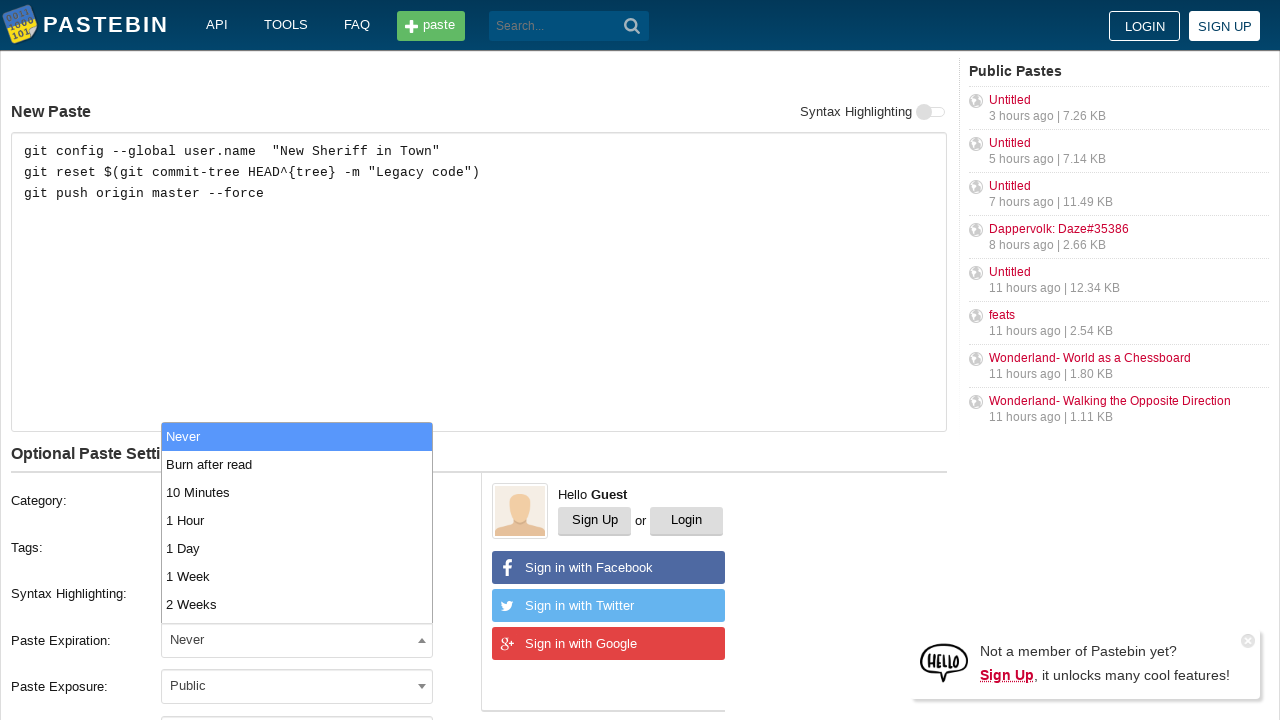

10 Minutes expiration option appeared
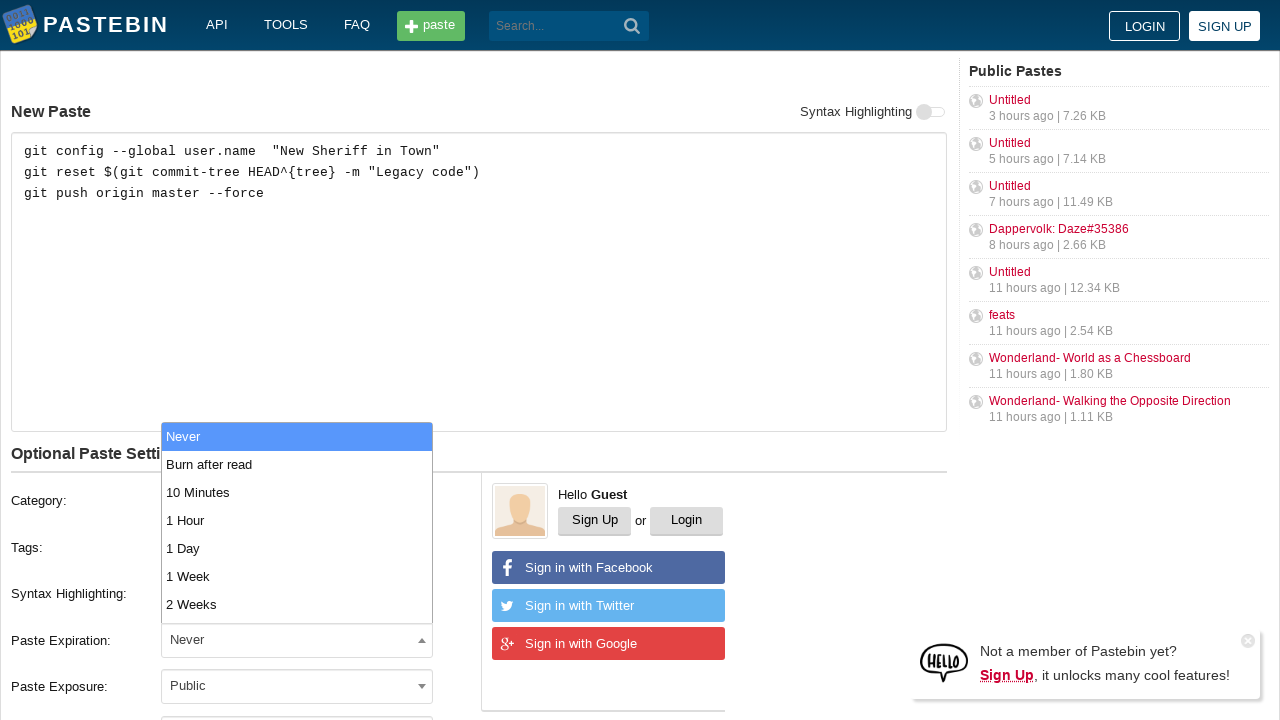

Selected 10 Minutes expiration at (297, 492) on xpath=//li[text()='10 Minutes']
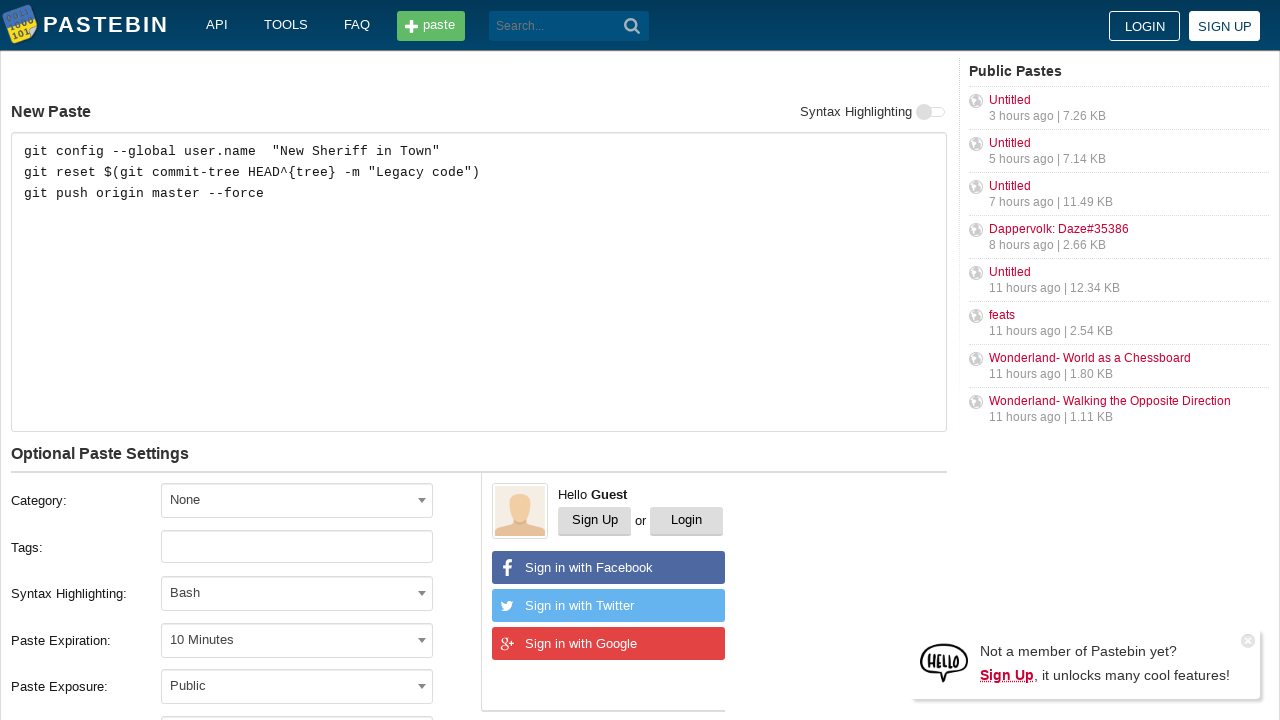

Filled paste title with 'how to gain dominance among developers' on #postform-name
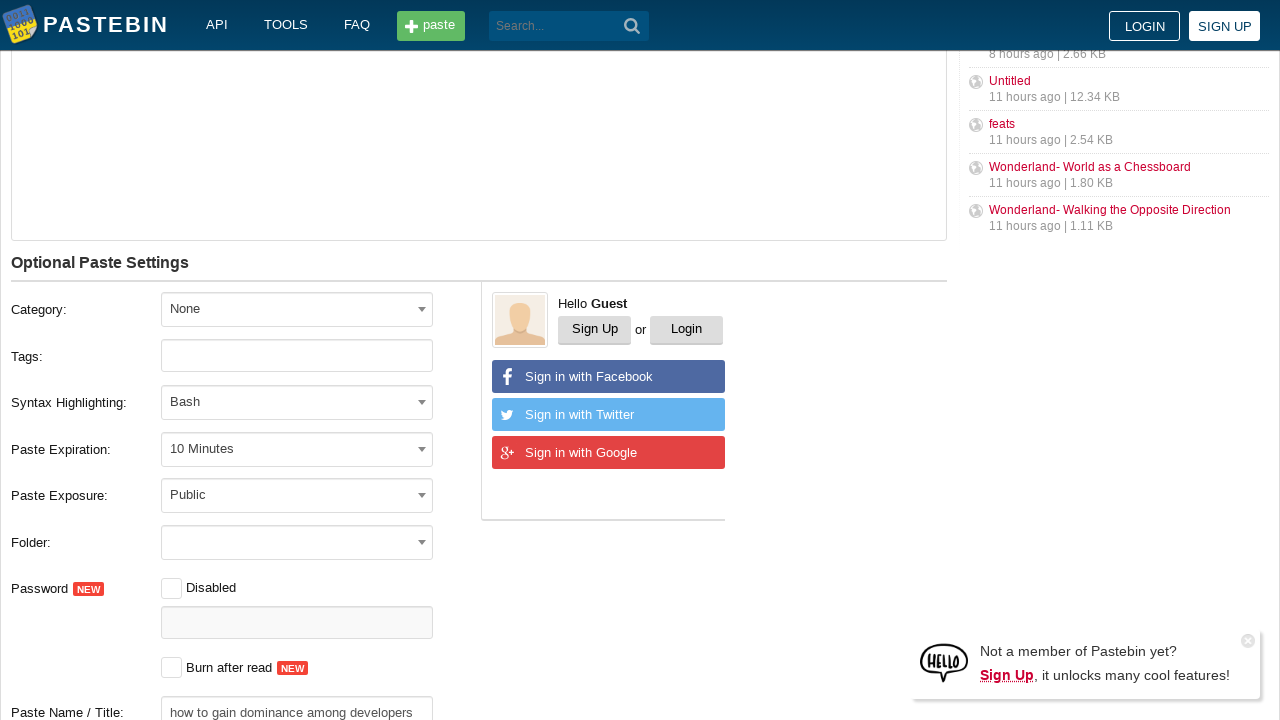

Clicked Create New Paste button at (240, 400) on xpath=//button[text()='Create New Paste']
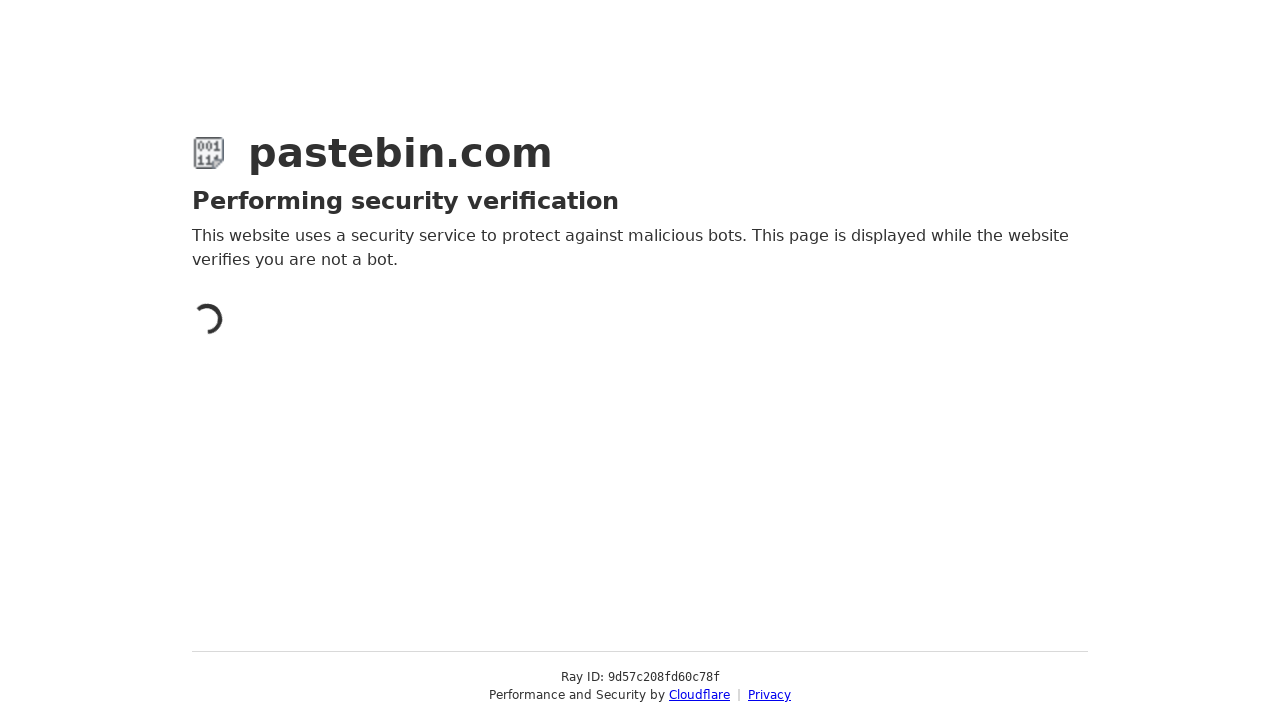

New paste page loaded successfully
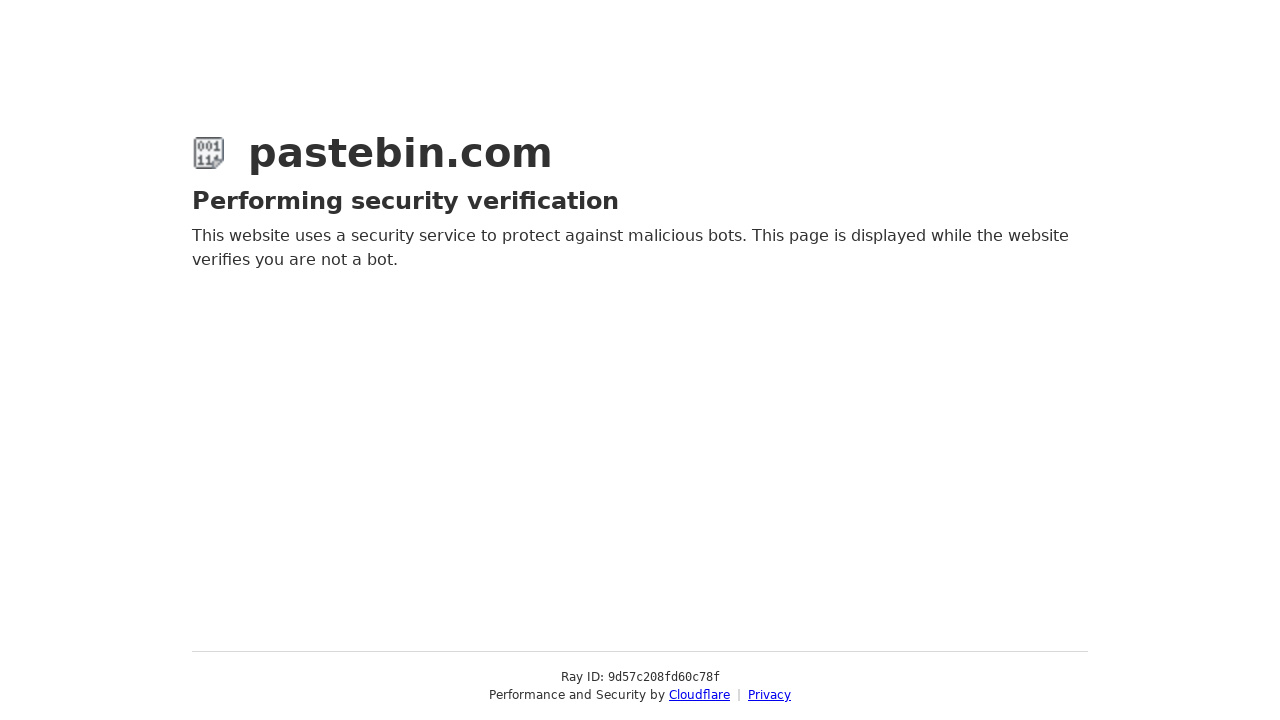

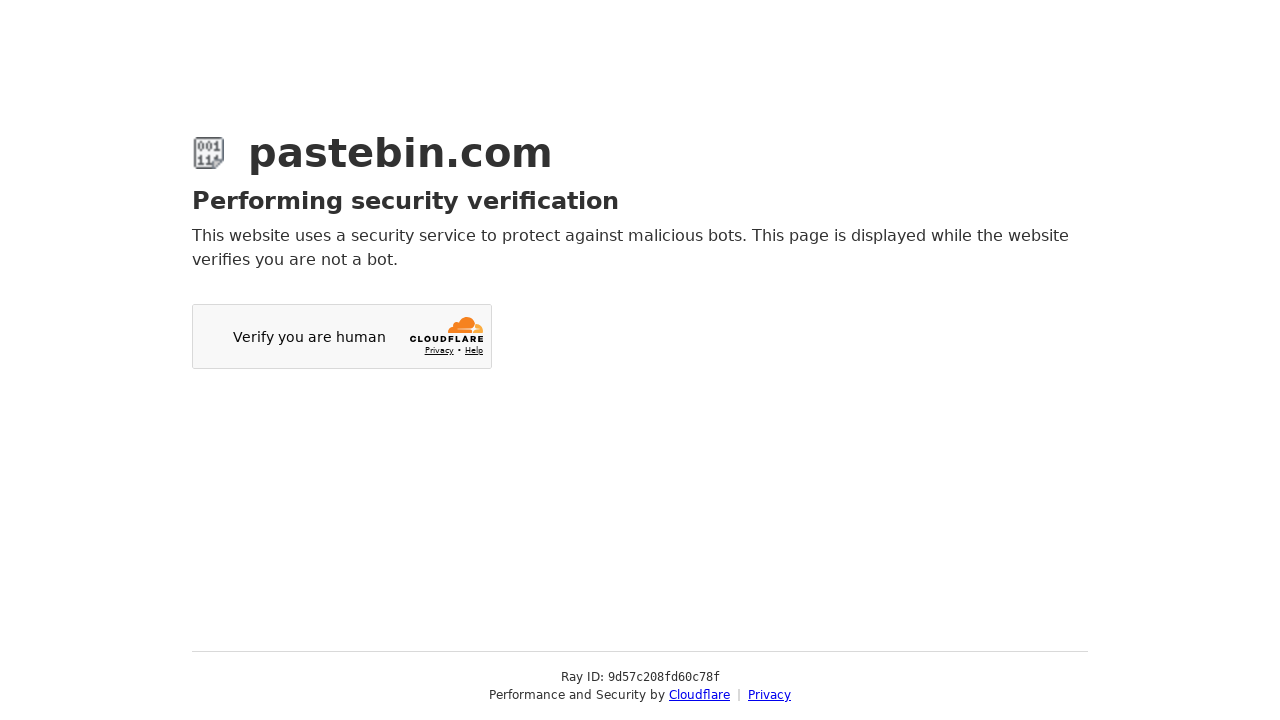